Clicks a button with CSS class multiple times and handles the alert dialog that appears

Starting URL: http://uitestingplayground.com/classattr

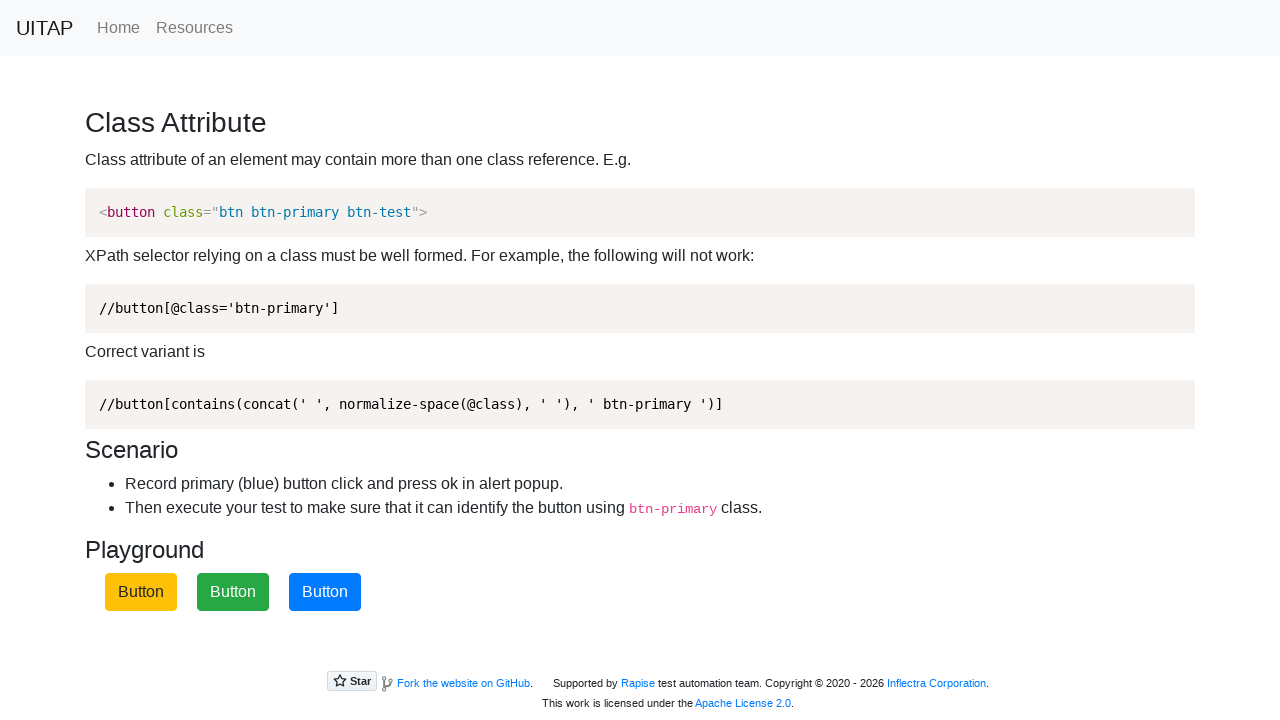

Clicked button with CSS class .btn-primary at (325, 592) on .btn-primary
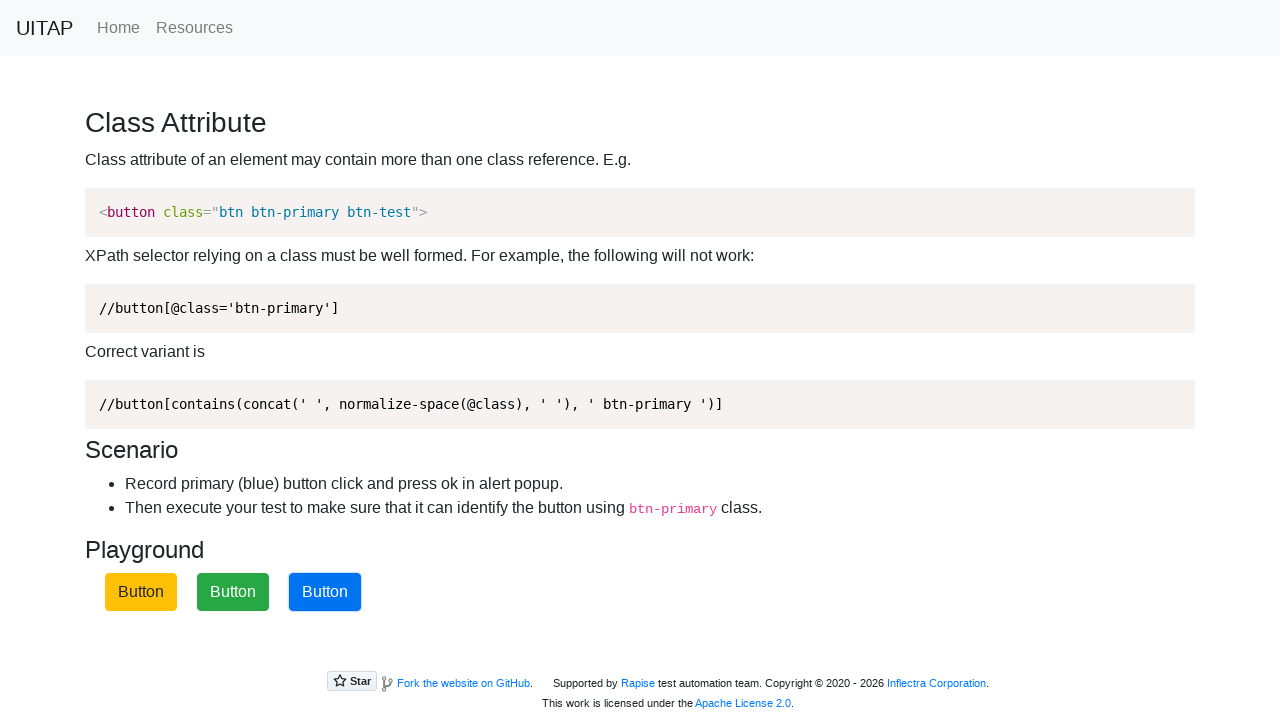

Waited 2000ms for alert dialog to appear
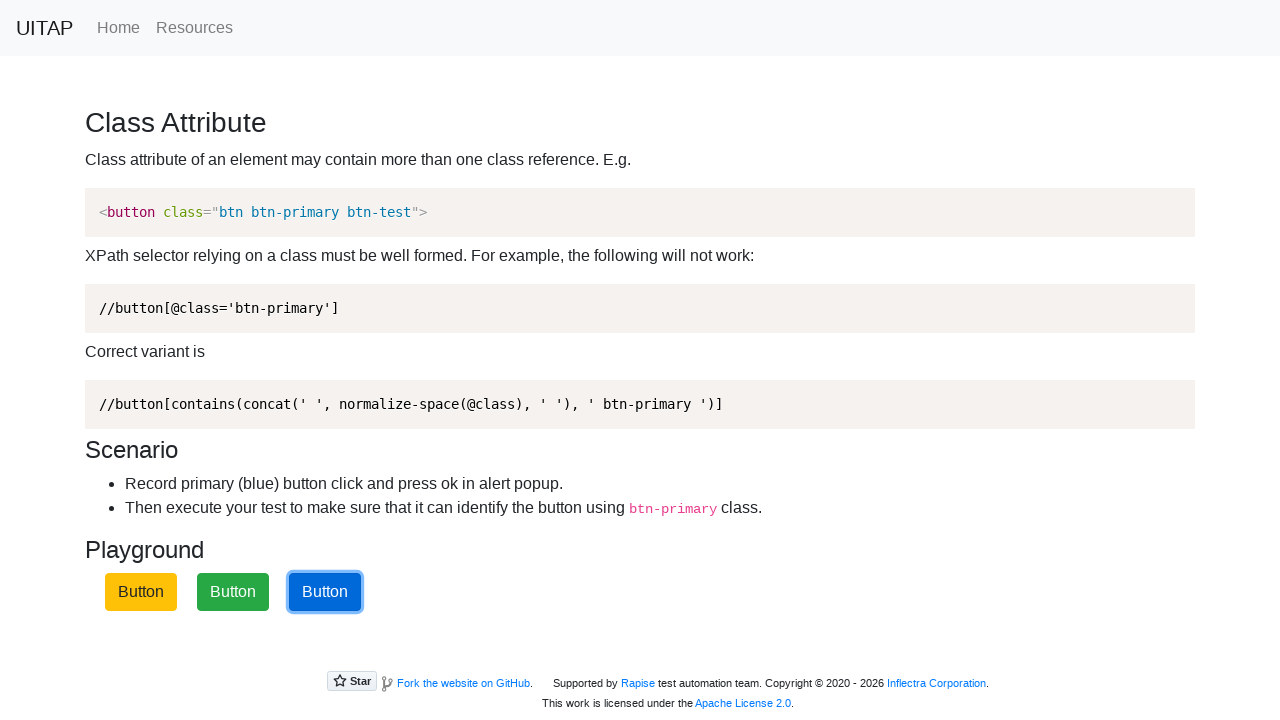

Set up dialog handler to accept alerts
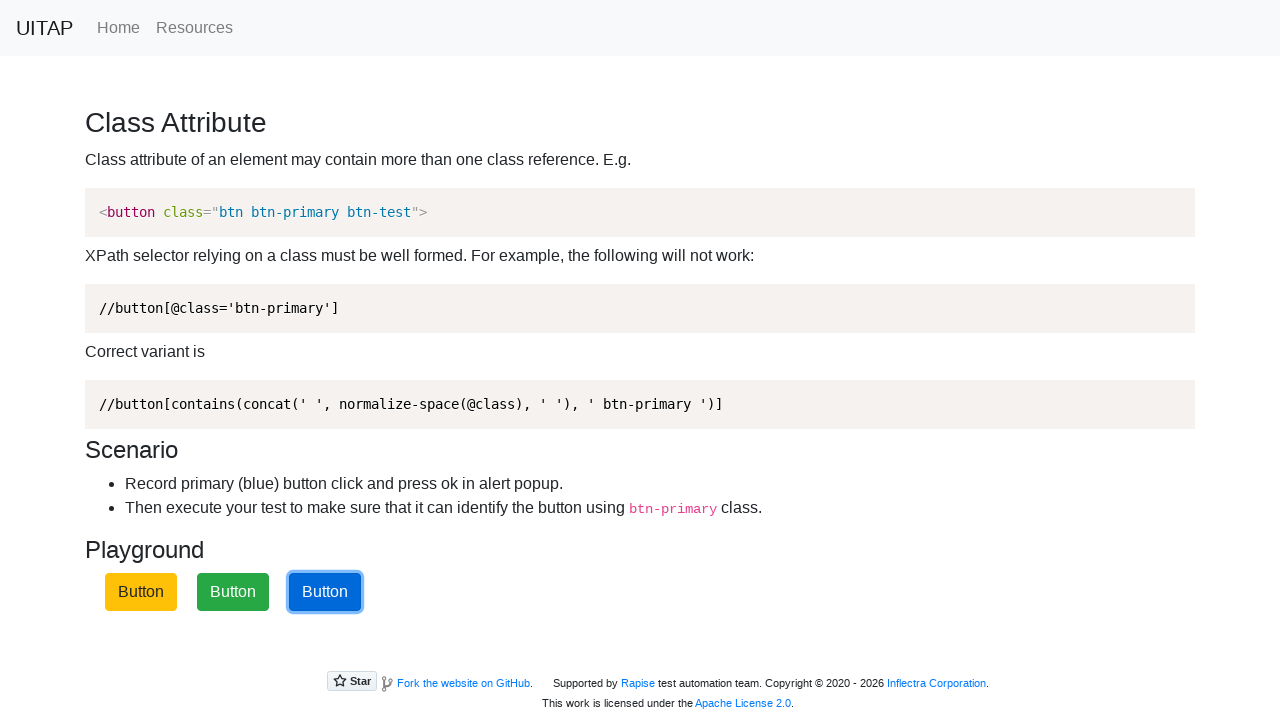

Waited 3000ms for dialog to be processed
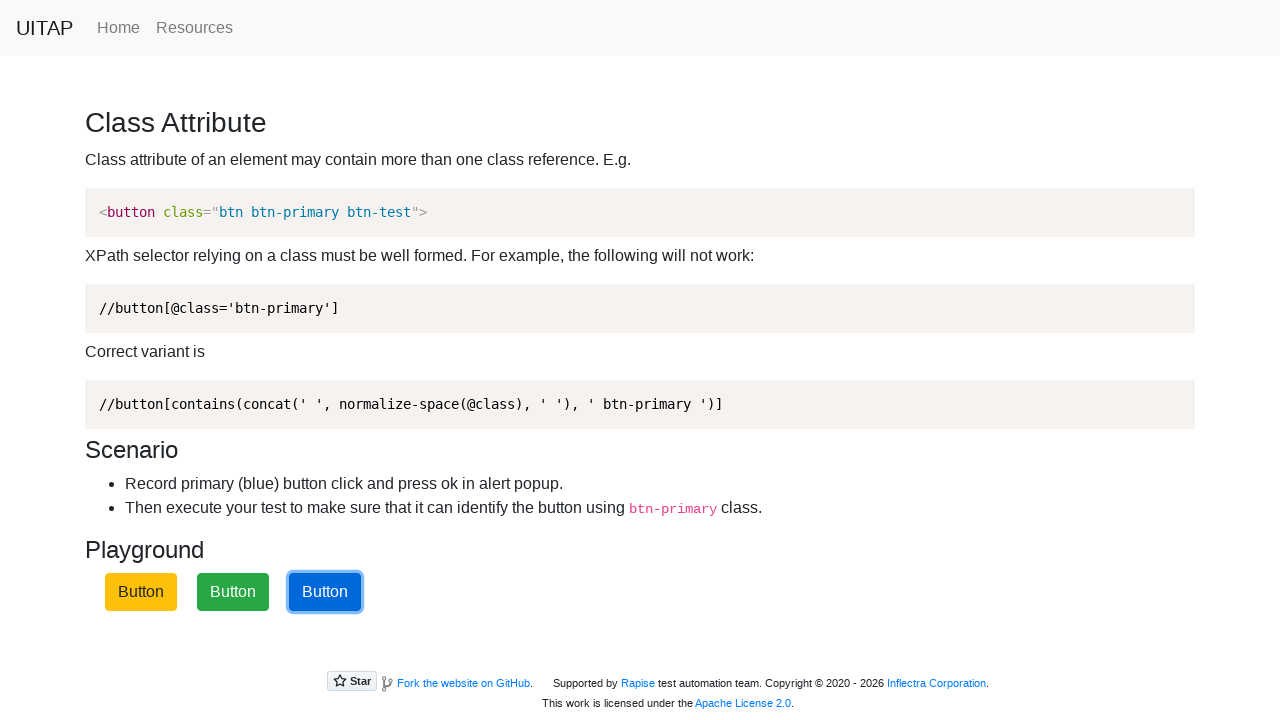

Clicked button with CSS class .btn-primary at (325, 592) on .btn-primary
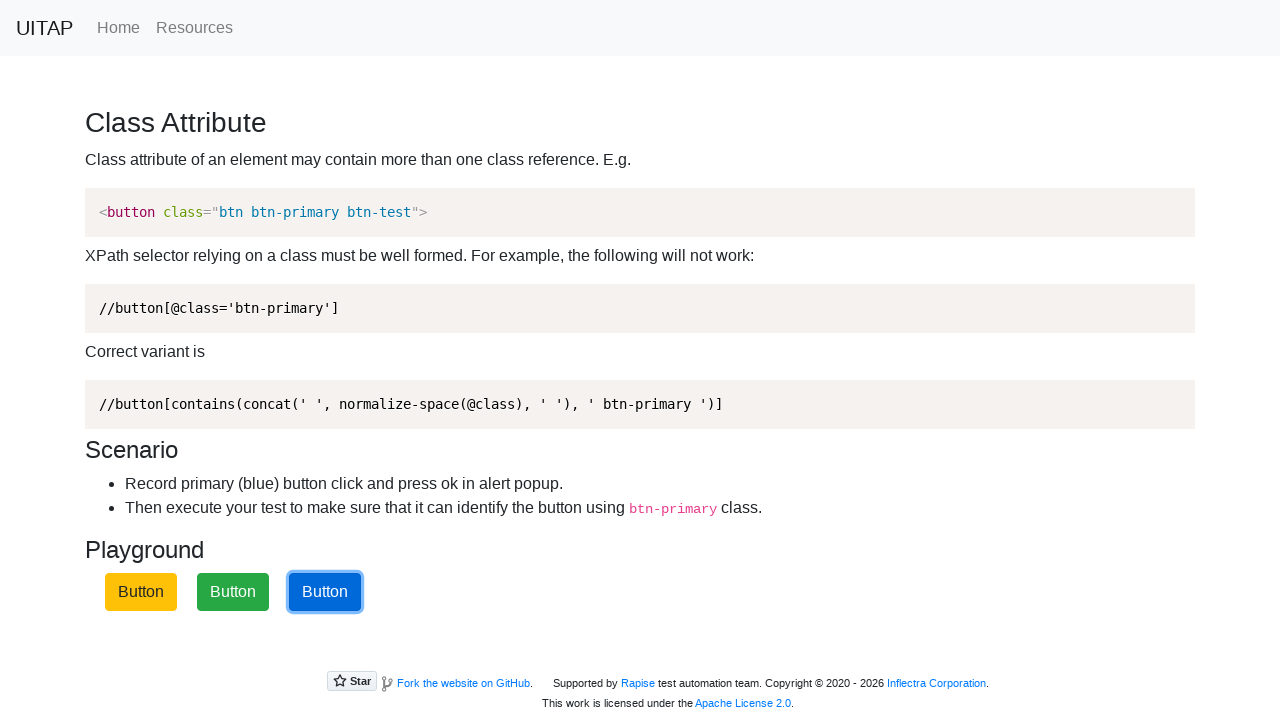

Waited 2000ms for alert dialog to appear
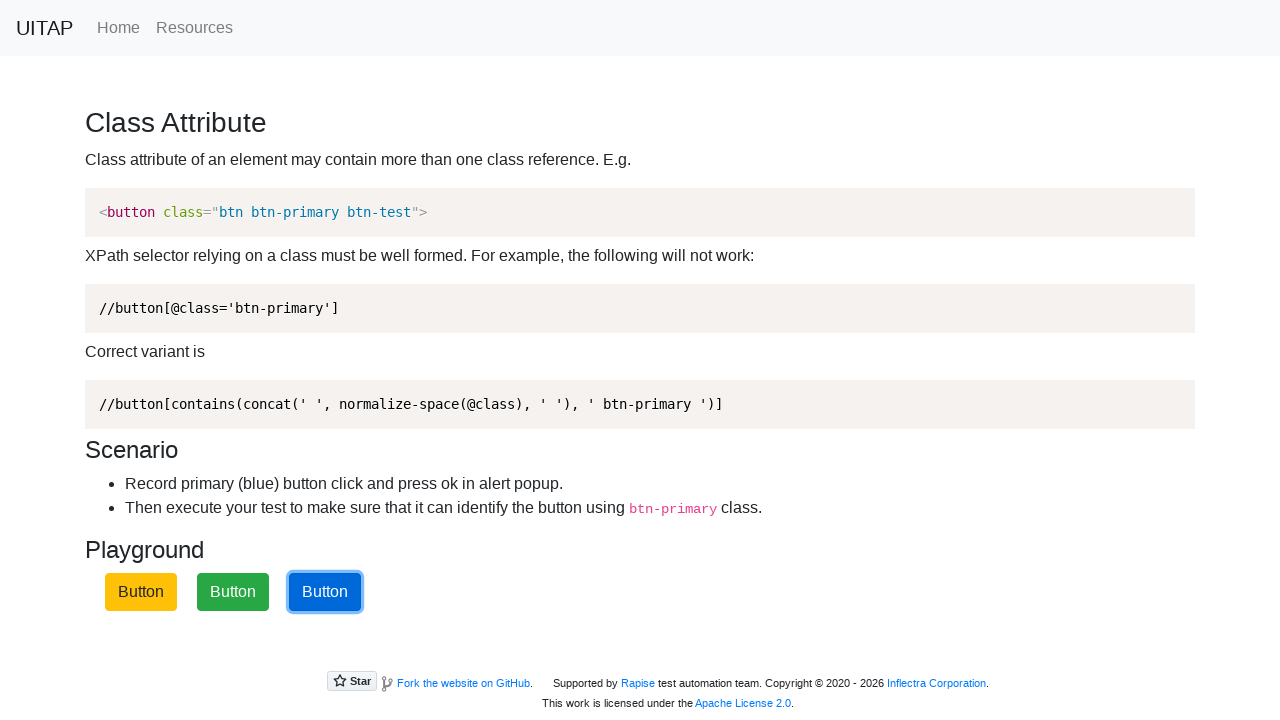

Set up dialog handler to accept alerts
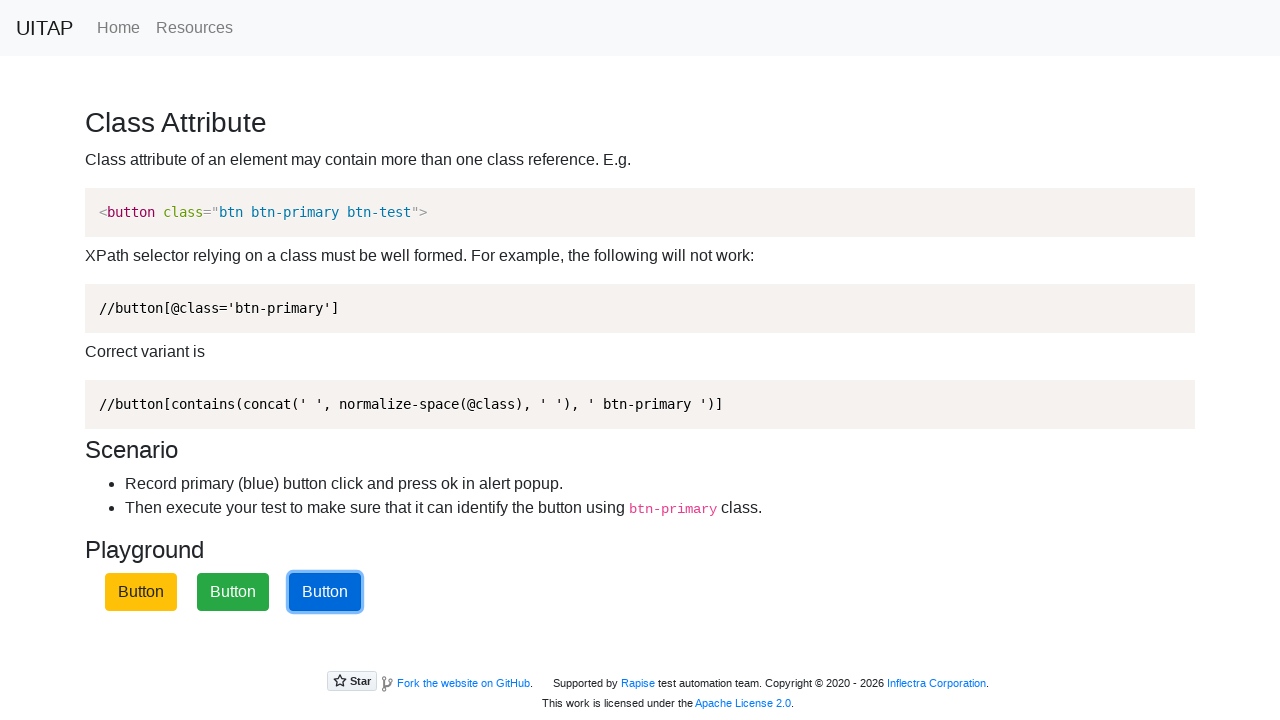

Waited 3000ms for dialog to be processed
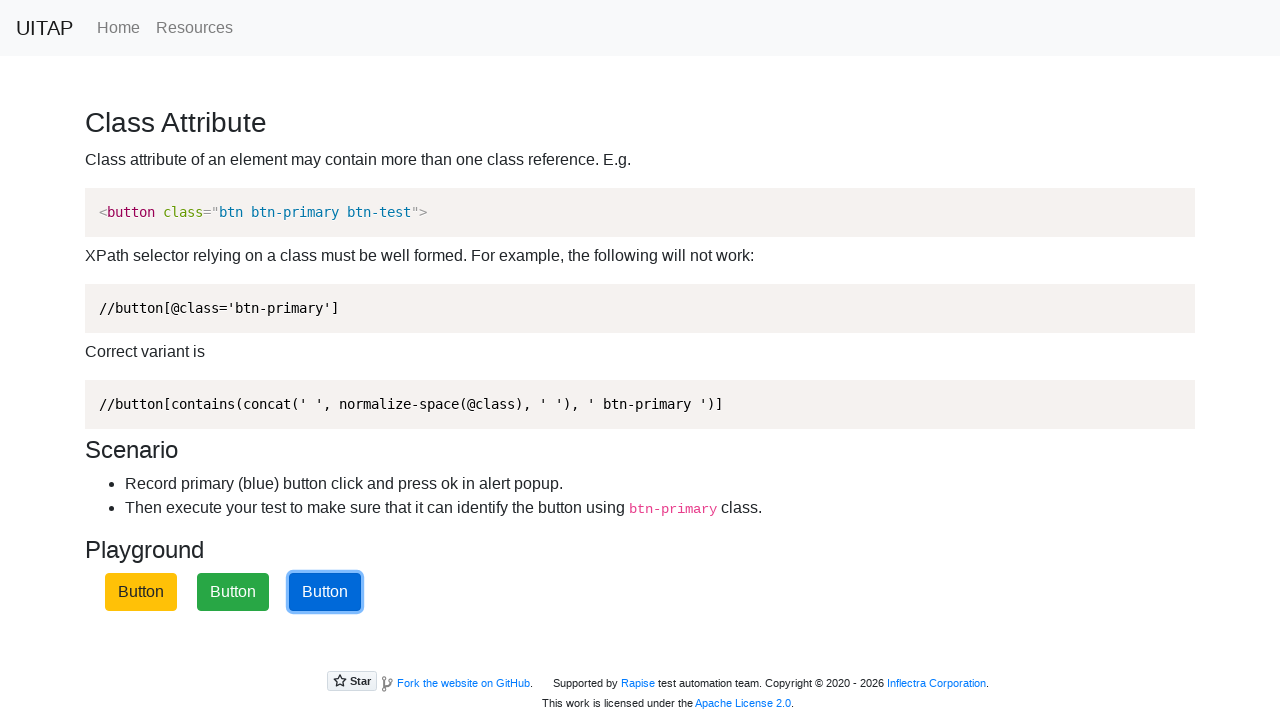

Clicked button with CSS class .btn-primary at (325, 592) on .btn-primary
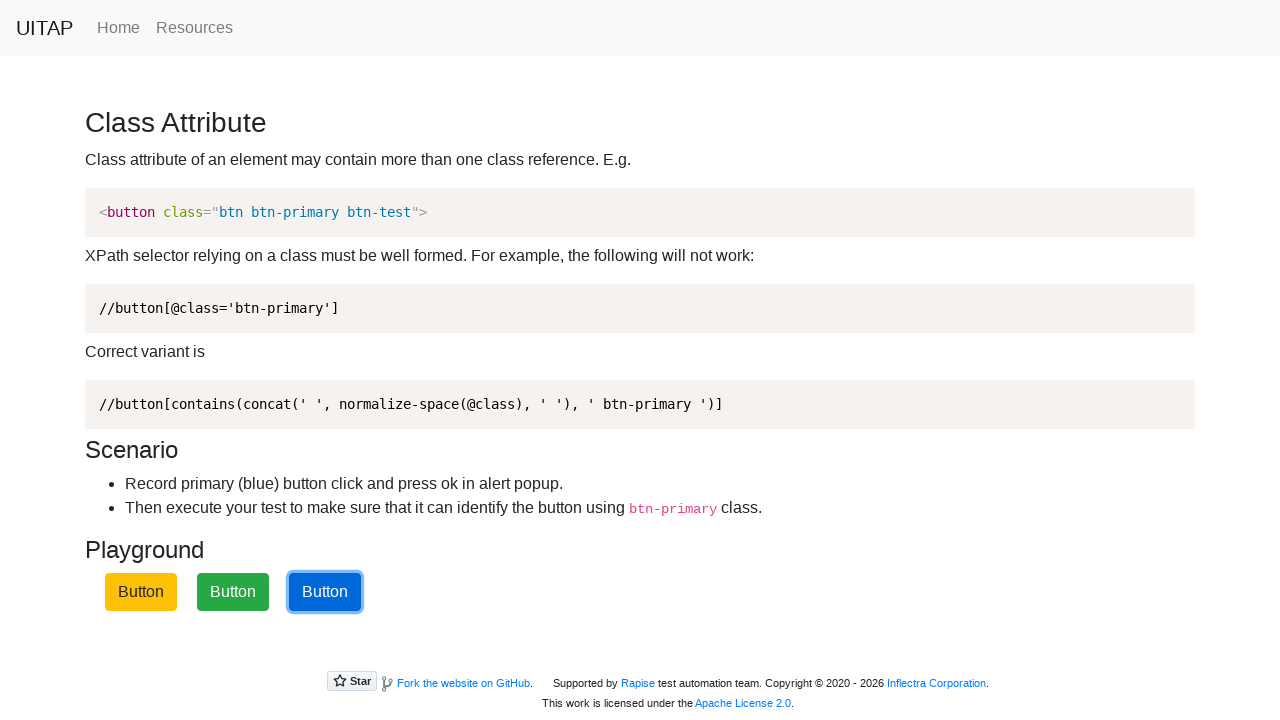

Waited 2000ms for alert dialog to appear
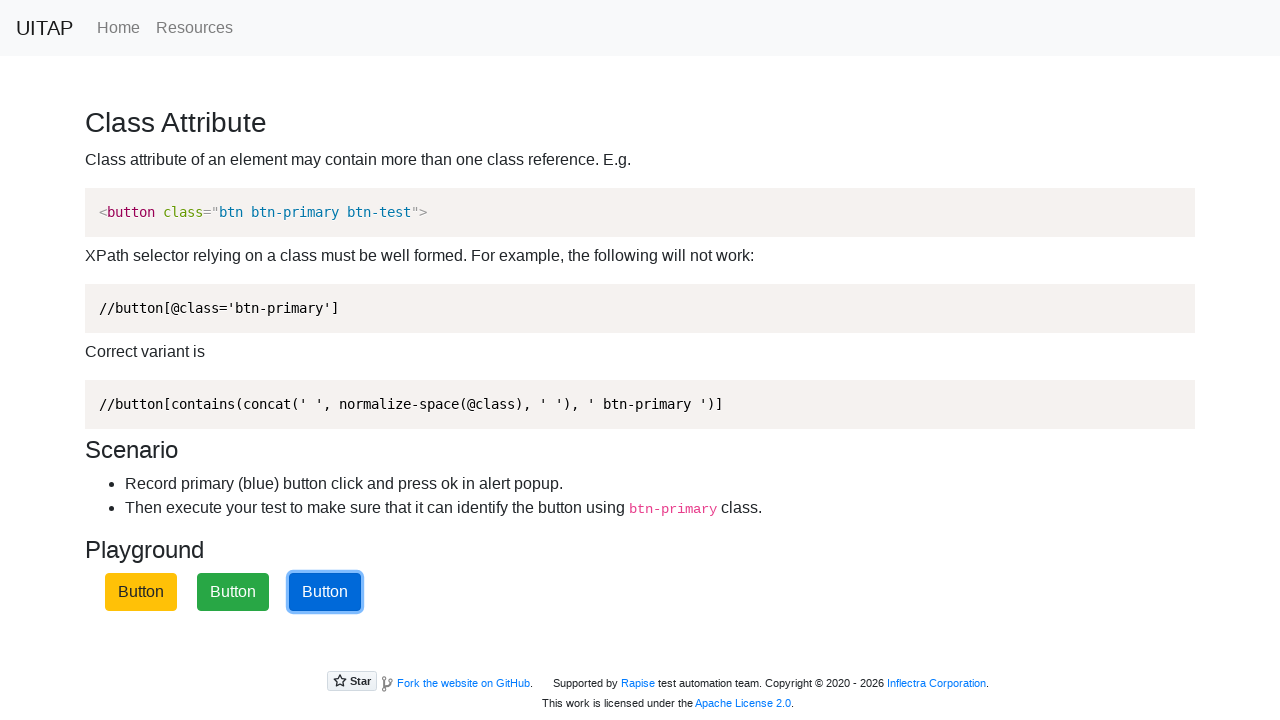

Set up dialog handler to accept alerts
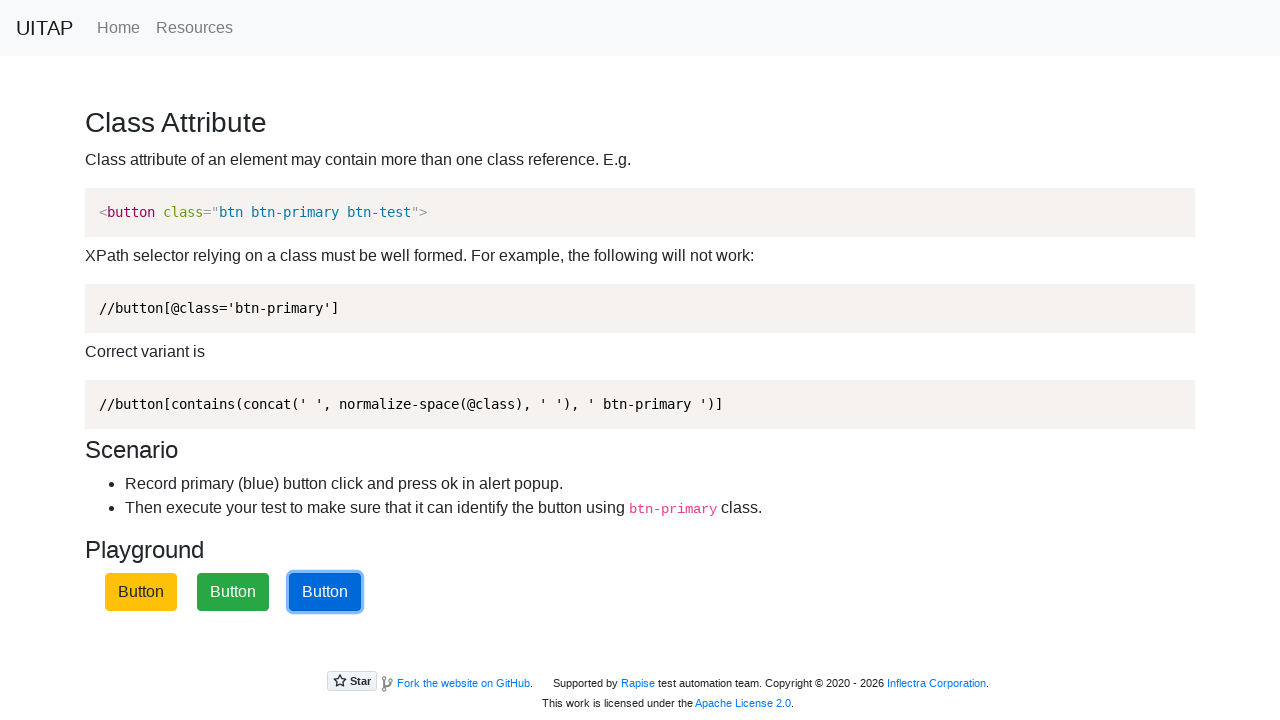

Waited 3000ms for dialog to be processed
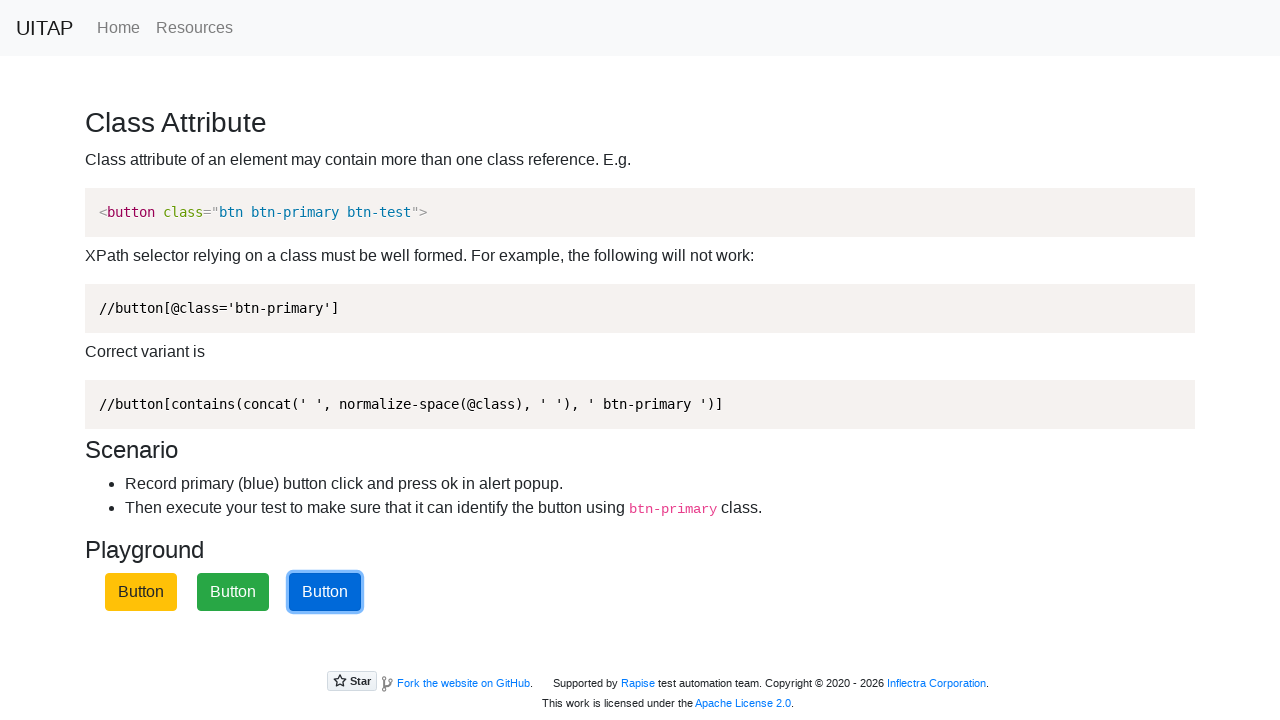

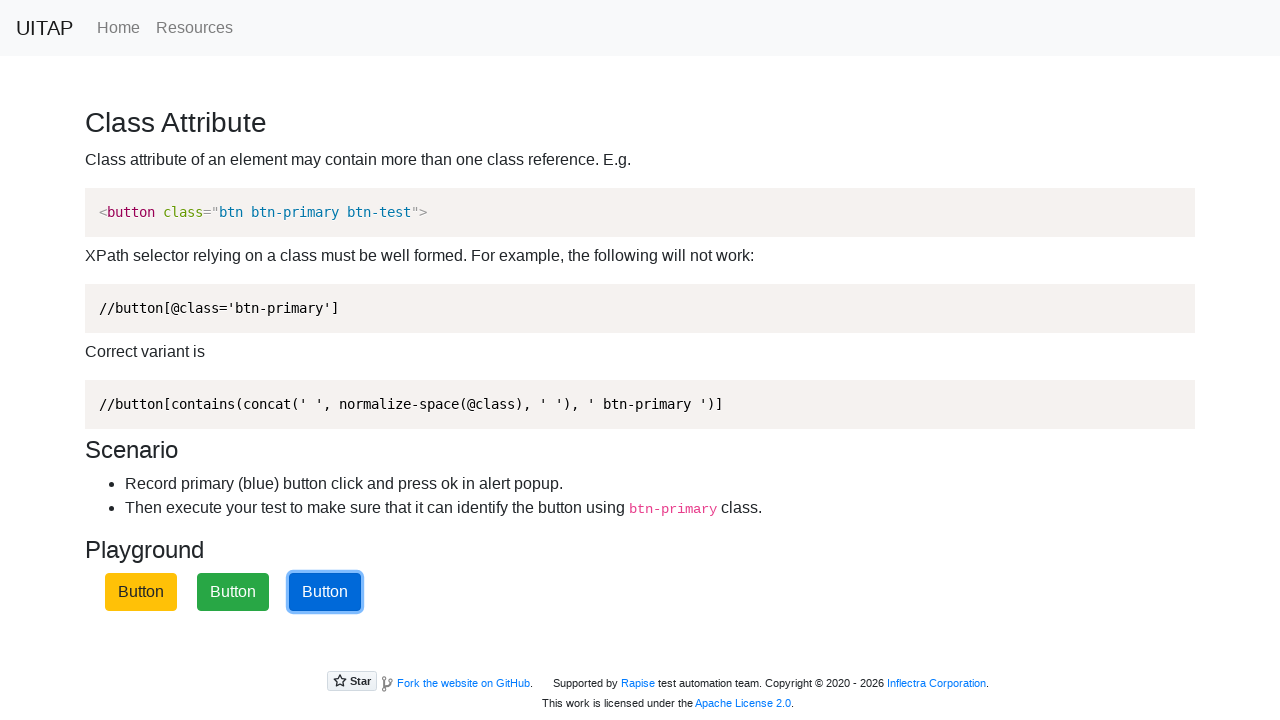